Tests web tables functionality by editing a record and updating the salary field

Starting URL: https://demoqa.com/elements

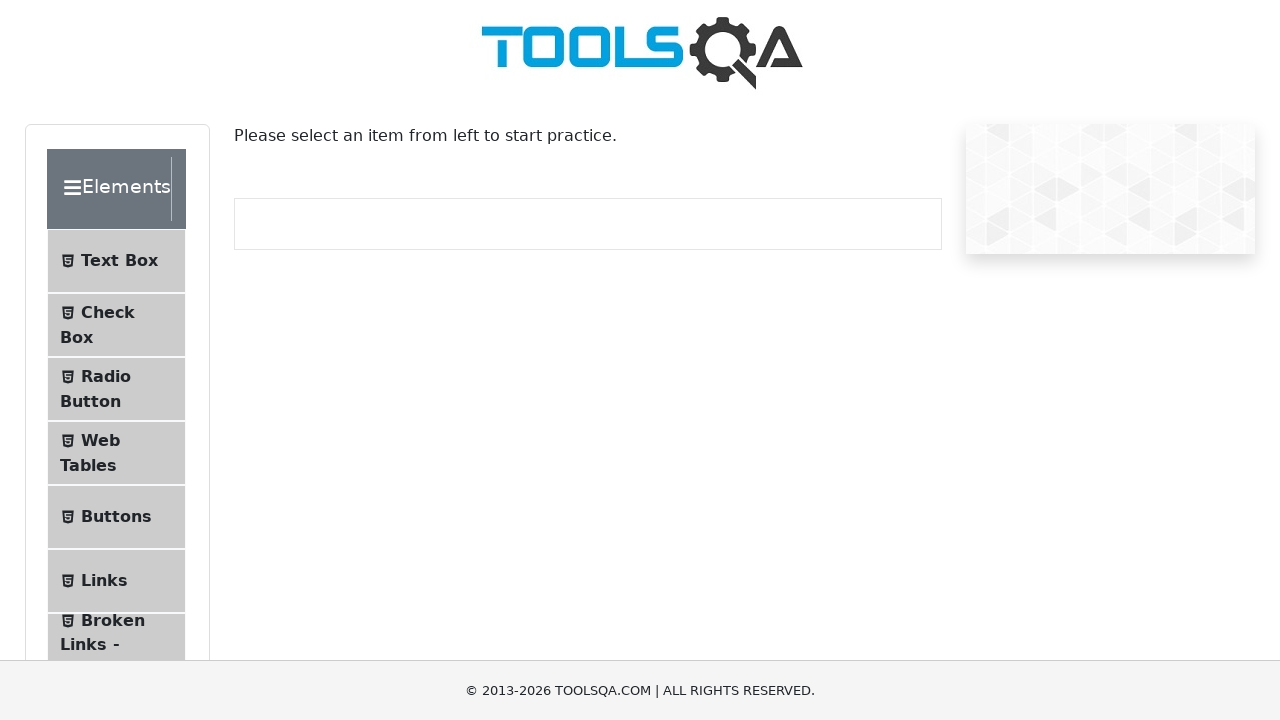

Clicked on Web Tables menu item at (116, 453) on #item-3
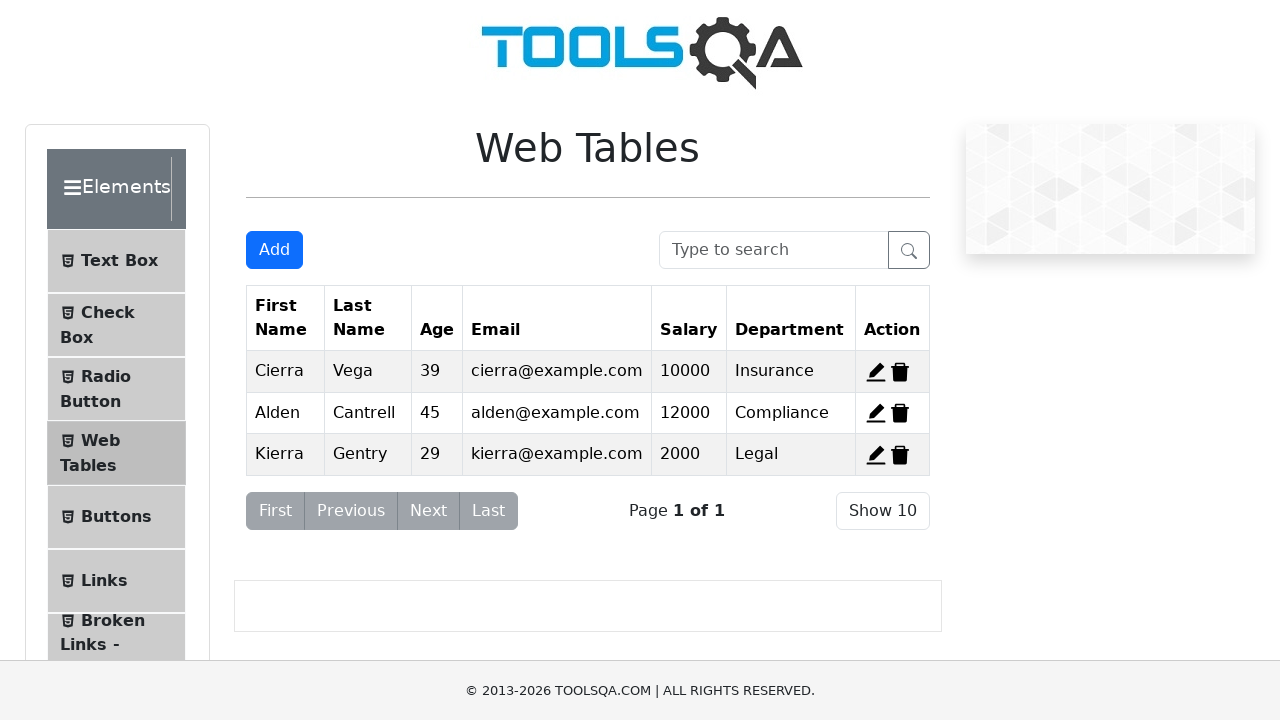

Clicked edit button for first record at (876, 372) on #edit-record-1
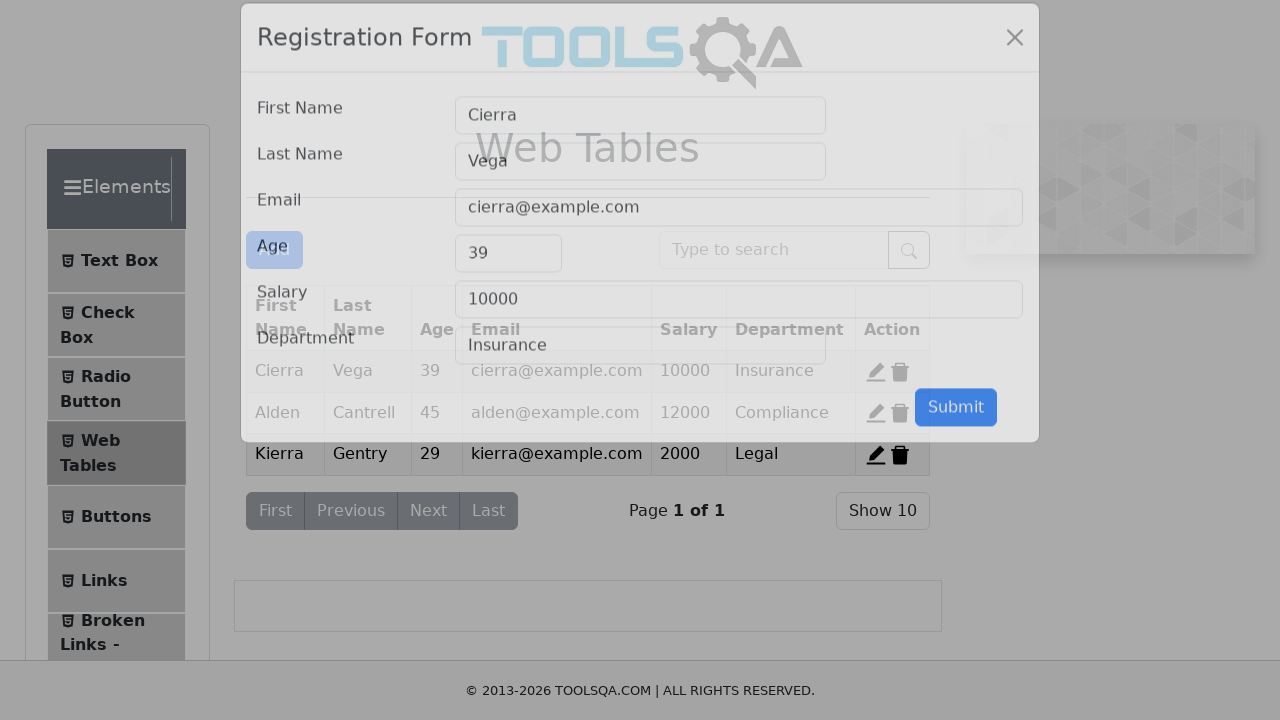

Registration form modal became visible
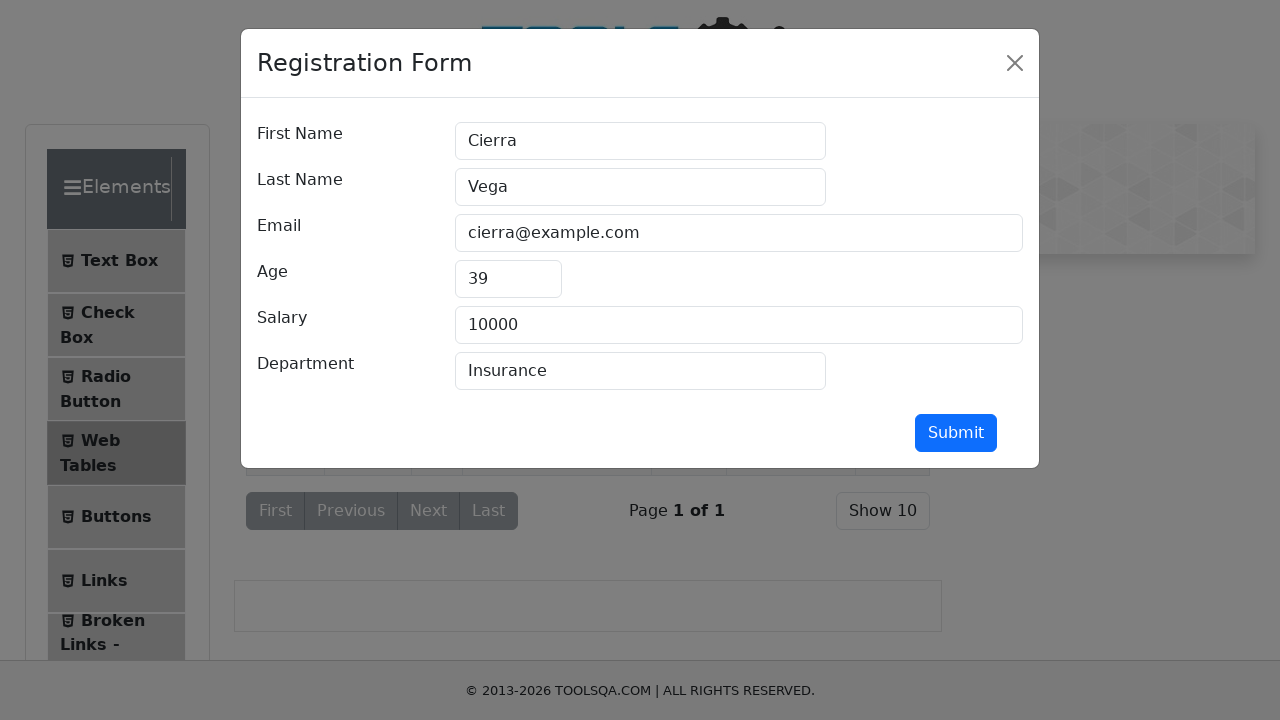

Located salary field
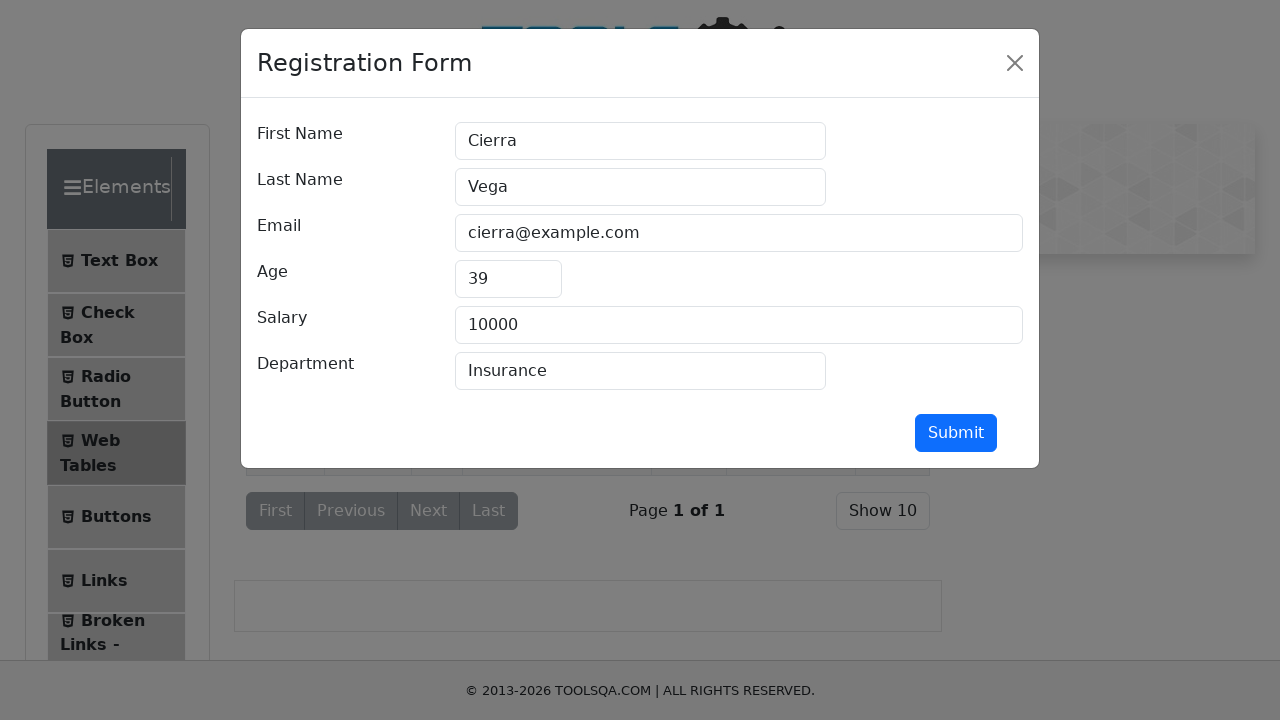

Retrieved current salary value: 10000
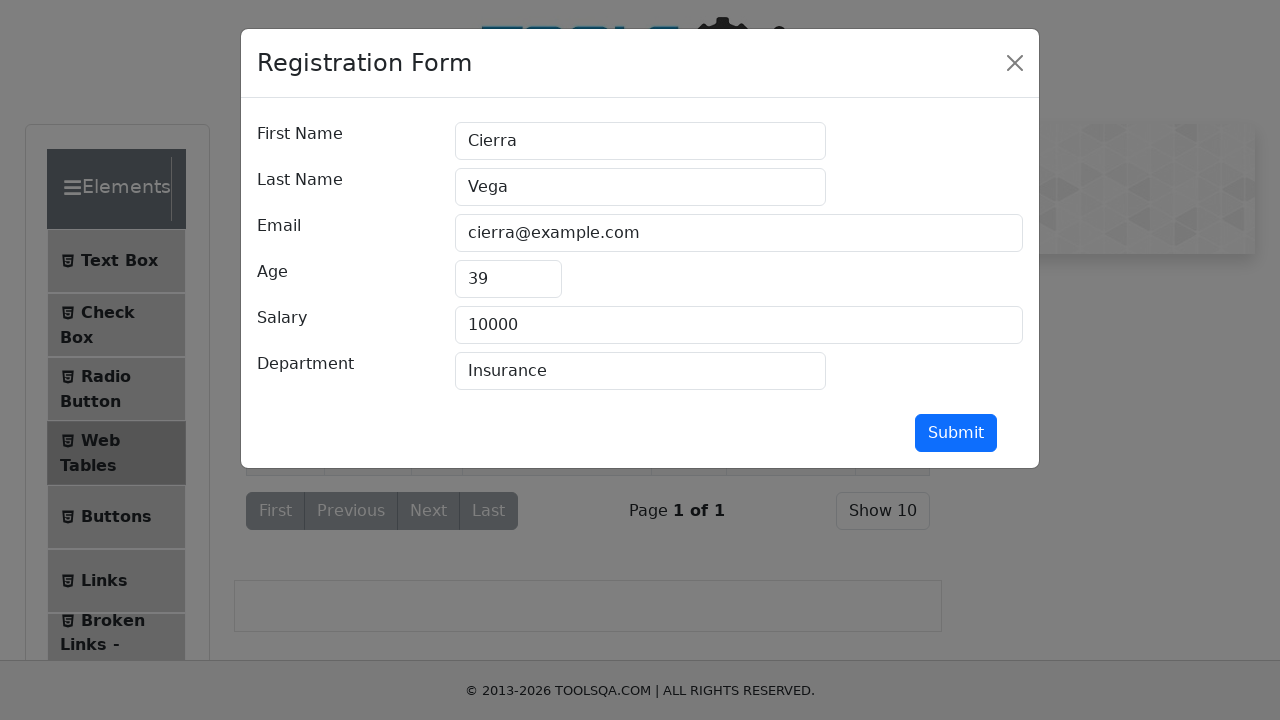

Calculated new salary: 11000
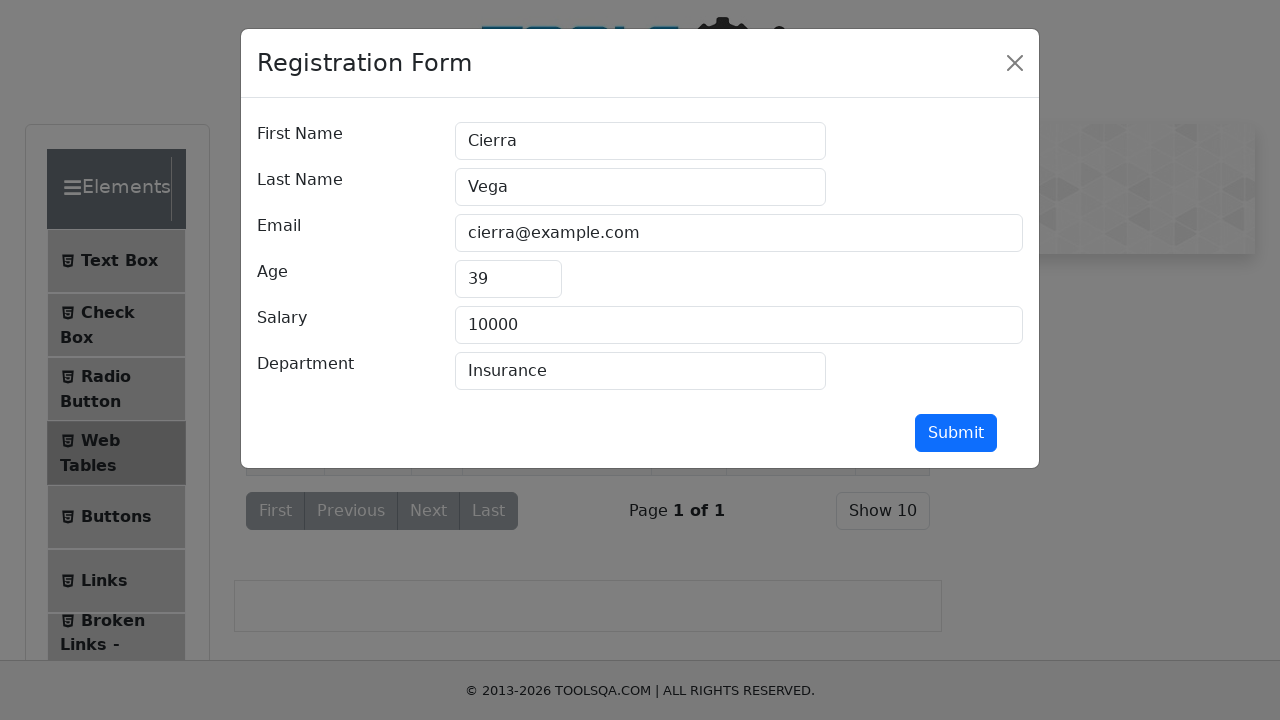

Filled salary field with new value: 11000 on #salary
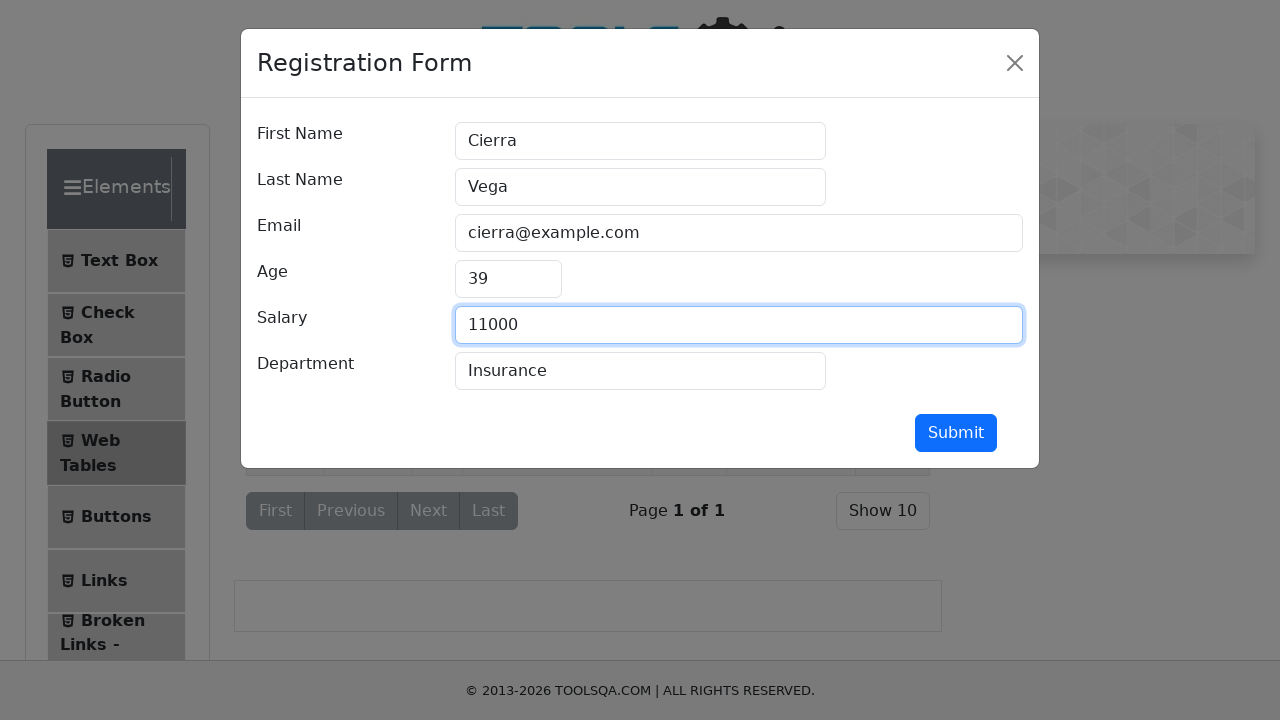

Clicked submit button to save changes at (956, 433) on #submit
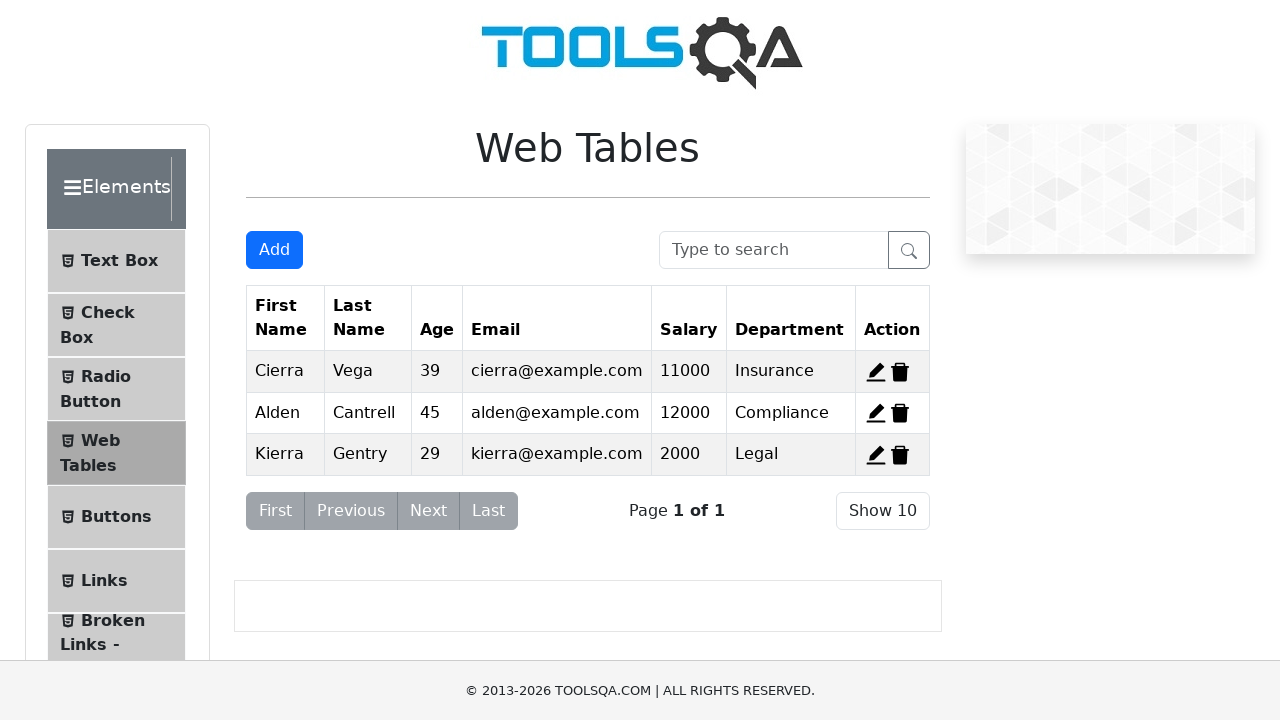

Registration form modal closed successfully
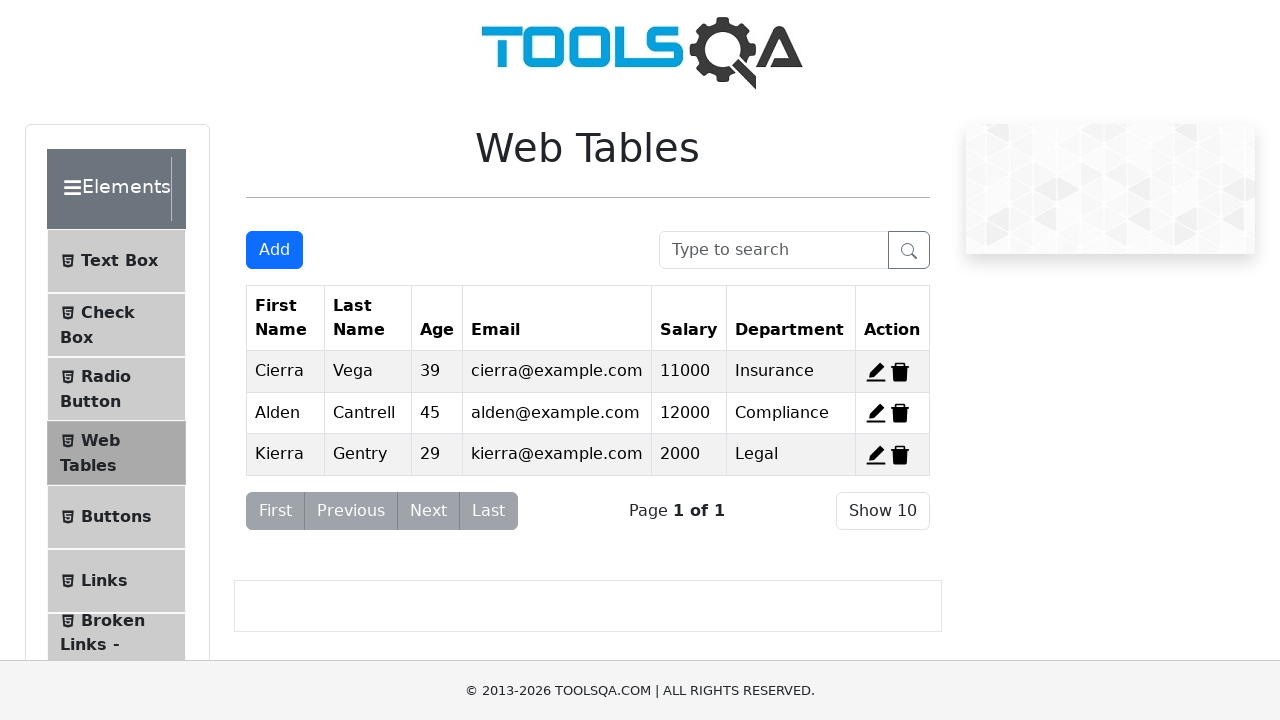

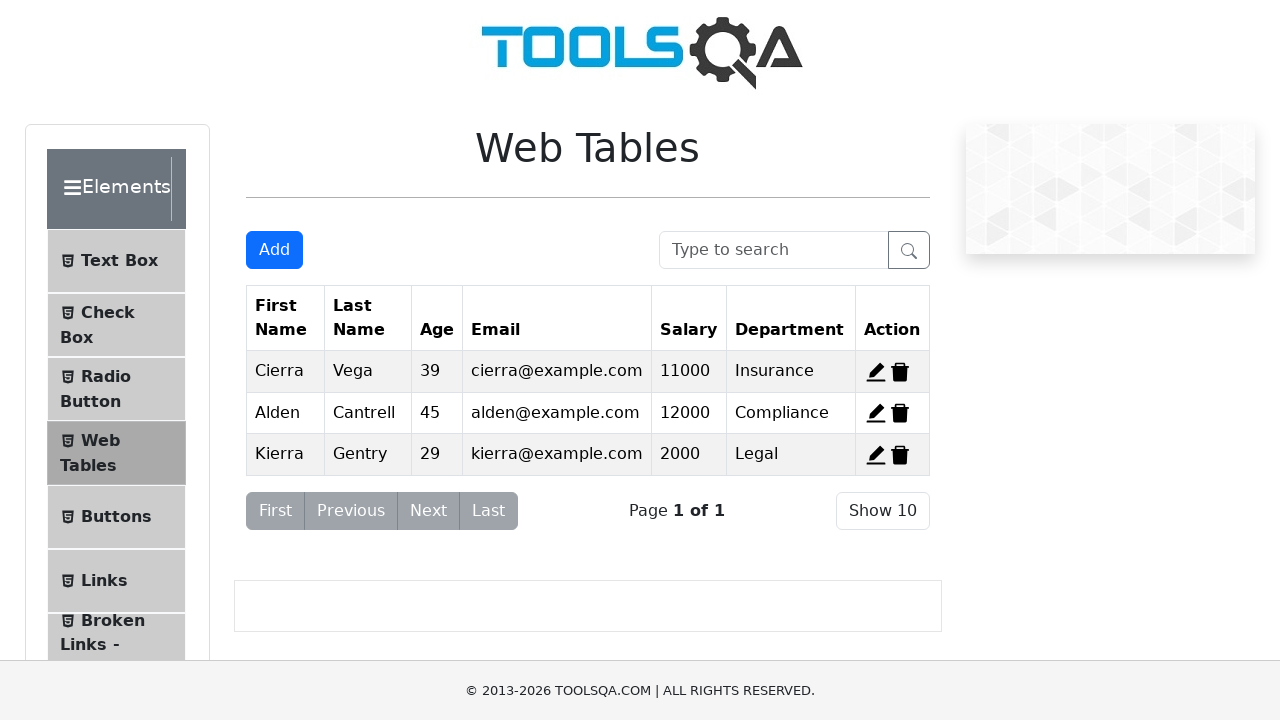